Tests drag and drop functionality by dragging an element and dropping it onto a target area within an iframe

Starting URL: http://jqueryui.com/droppable

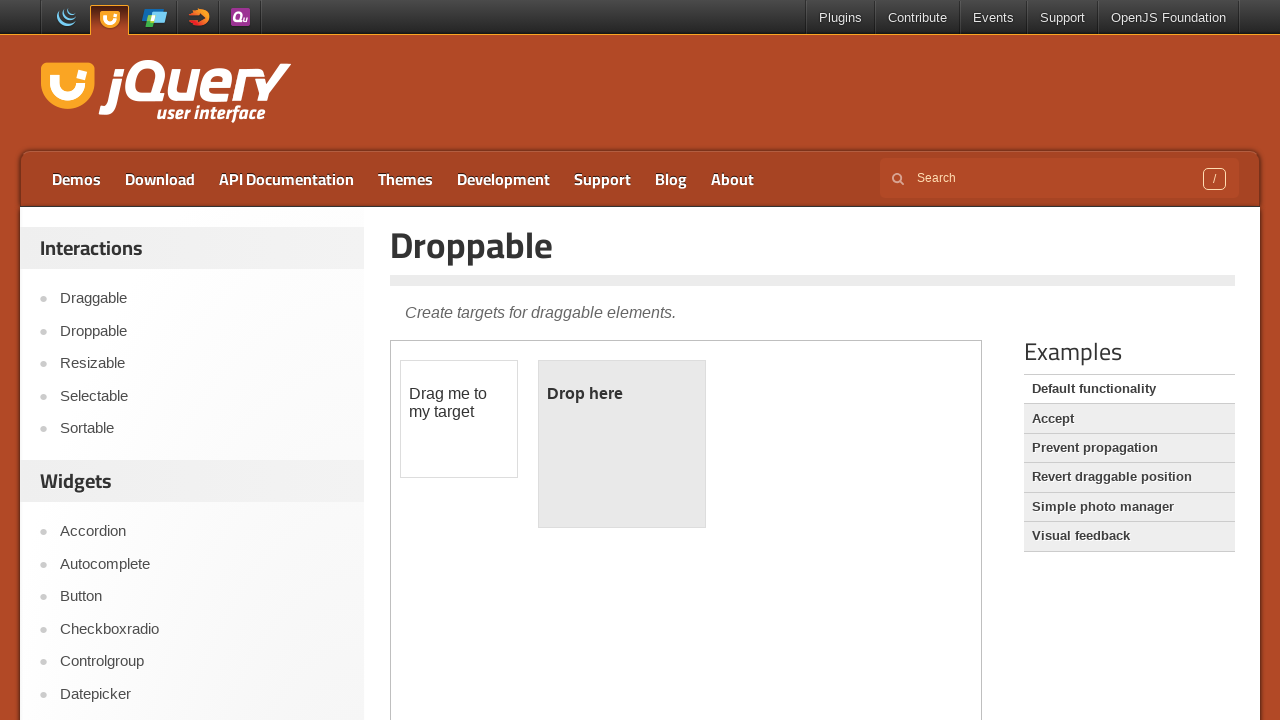

Located the demo iframe
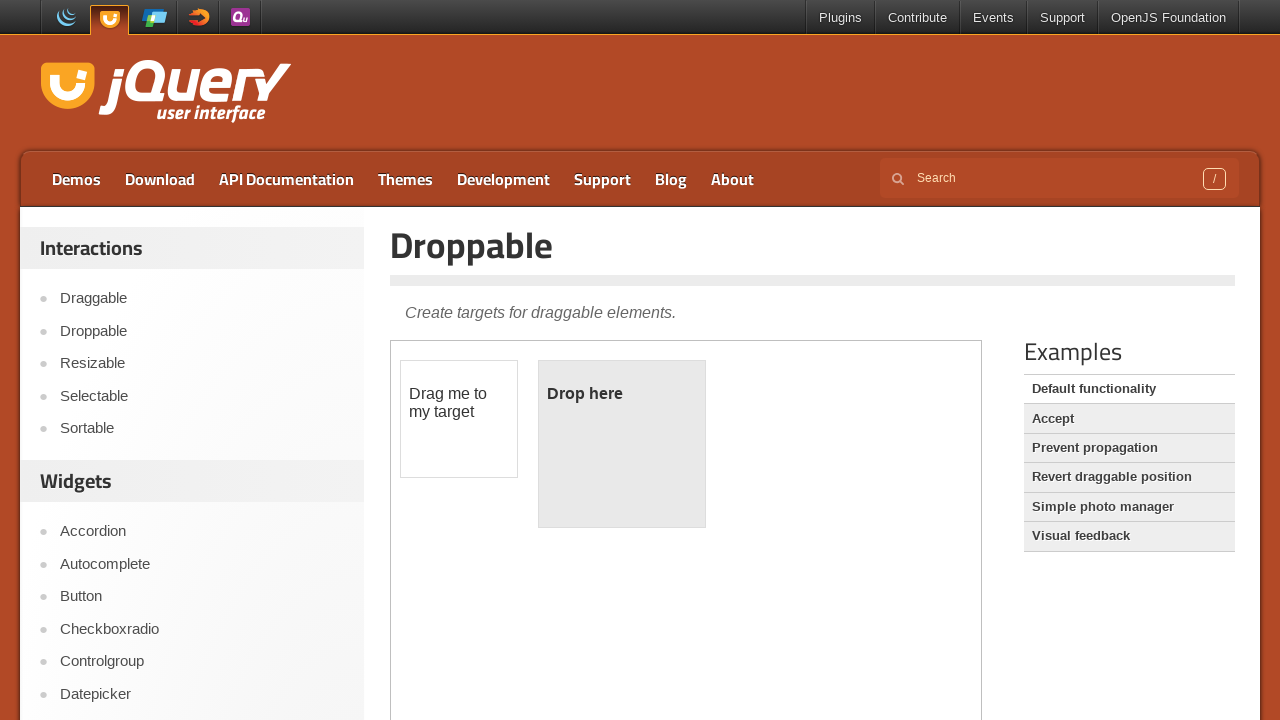

Dragged draggable element onto droppable target area at (622, 444)
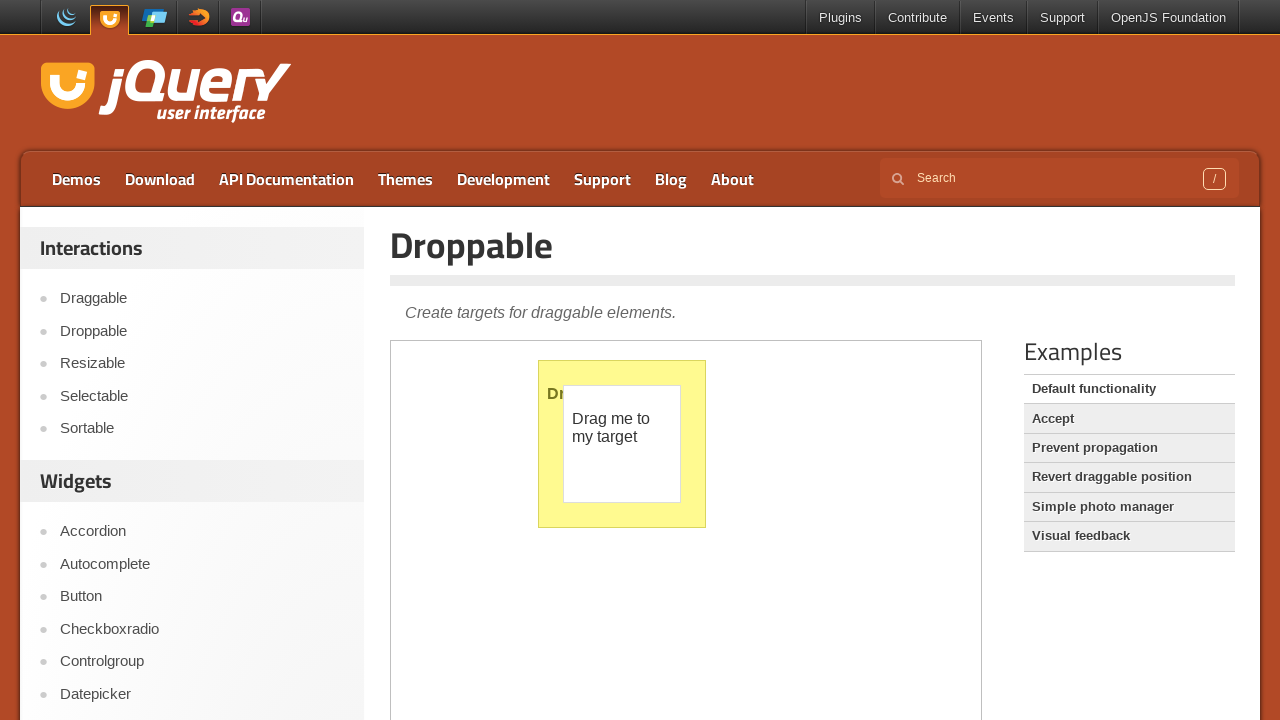

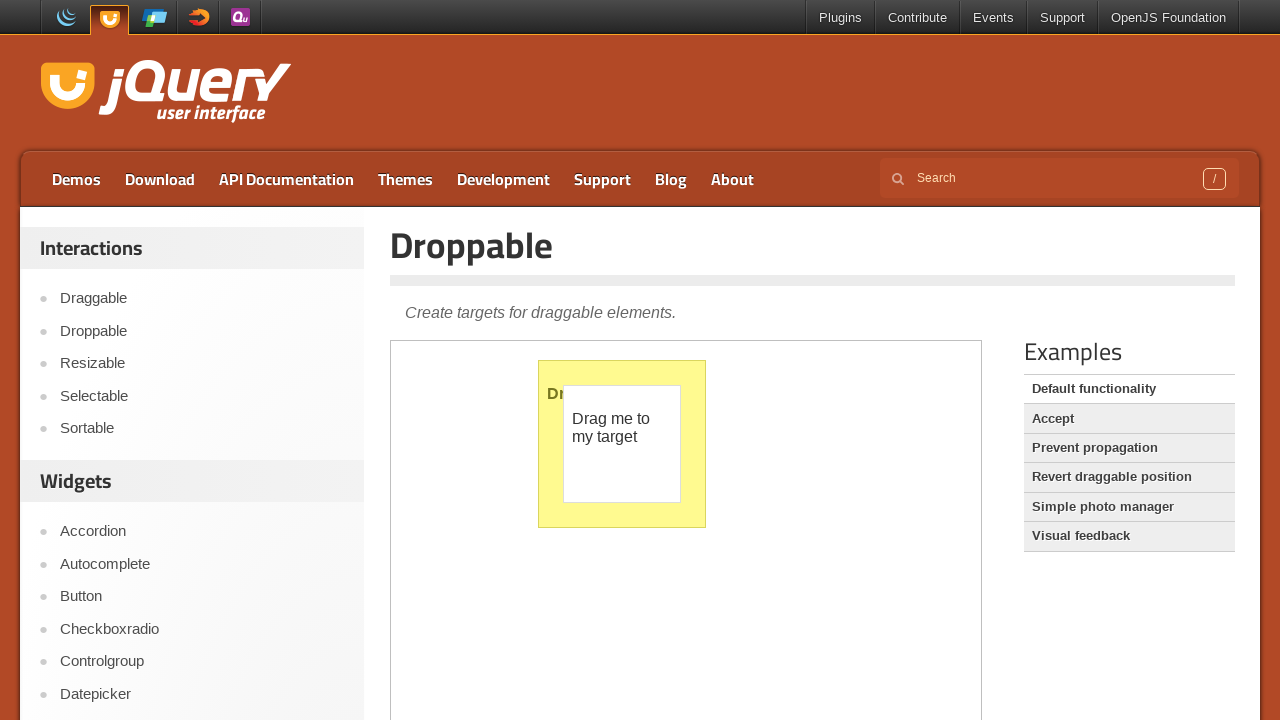